Tests clicking on a link that opens a popup window on a test page

Starting URL: https://omayo.blogspot.com/

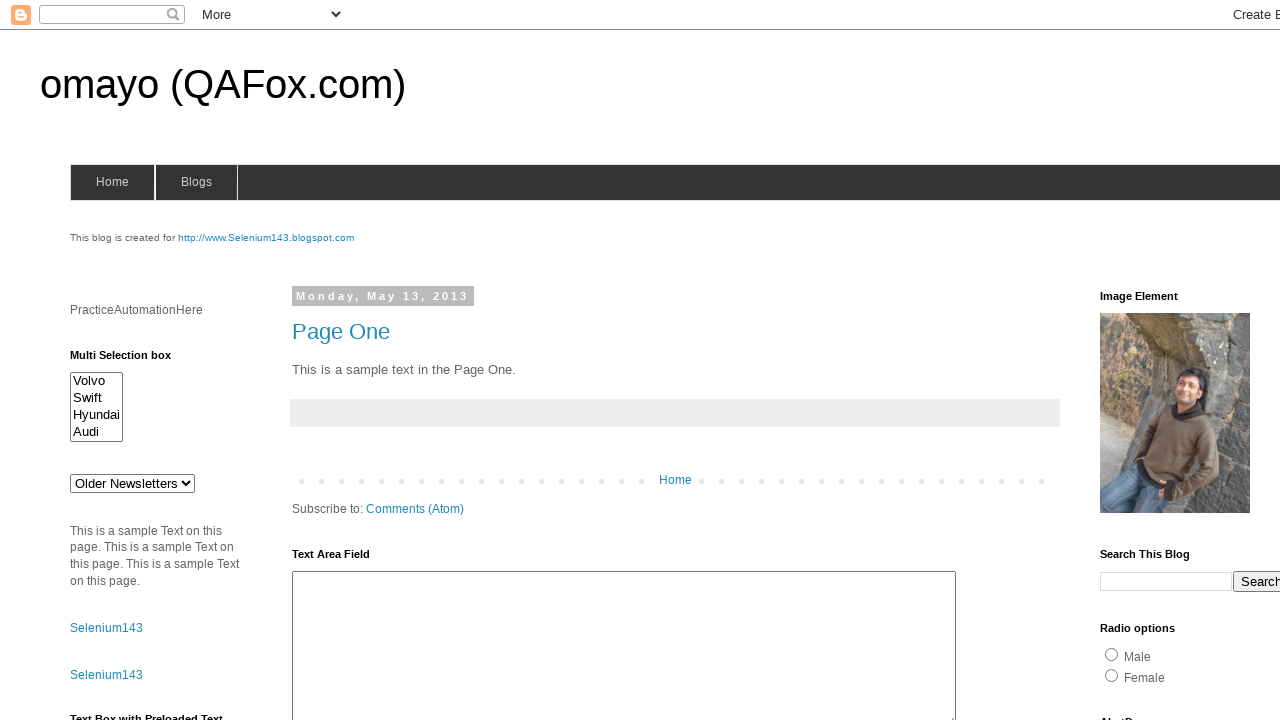

Clicked on 'Open a popup window' link to open popup at (132, 360) on text=Open a popup window
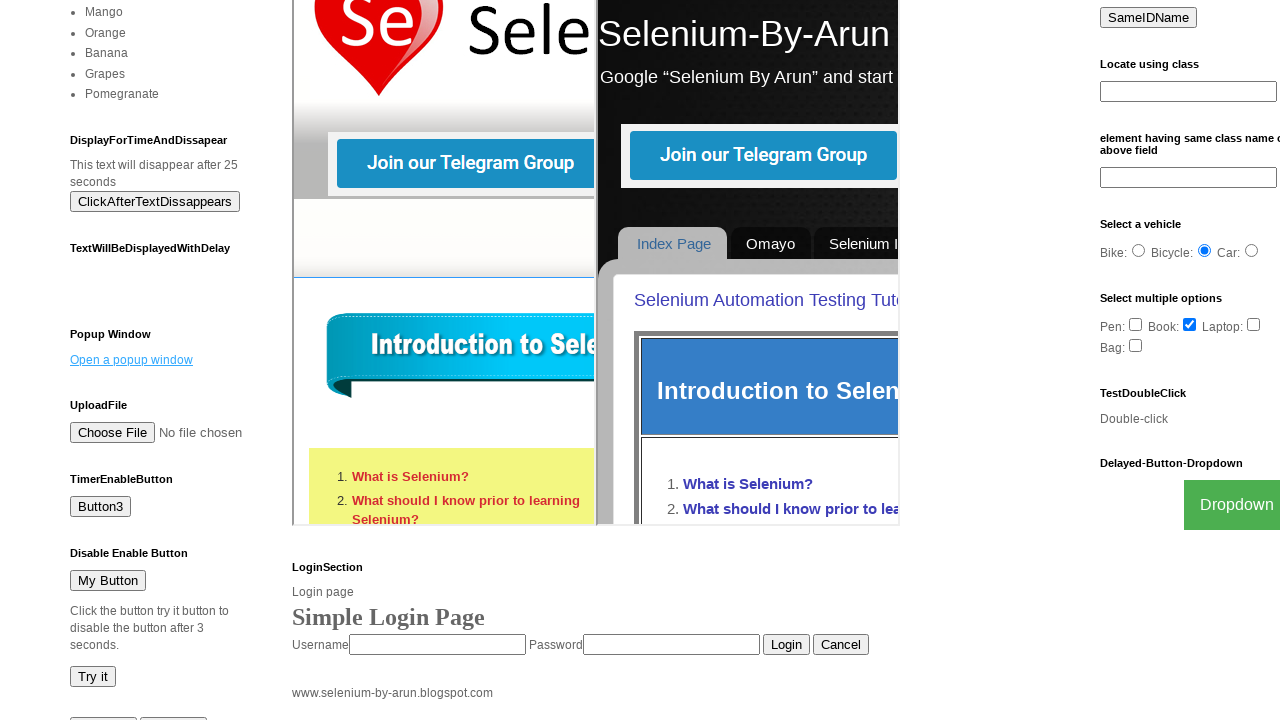

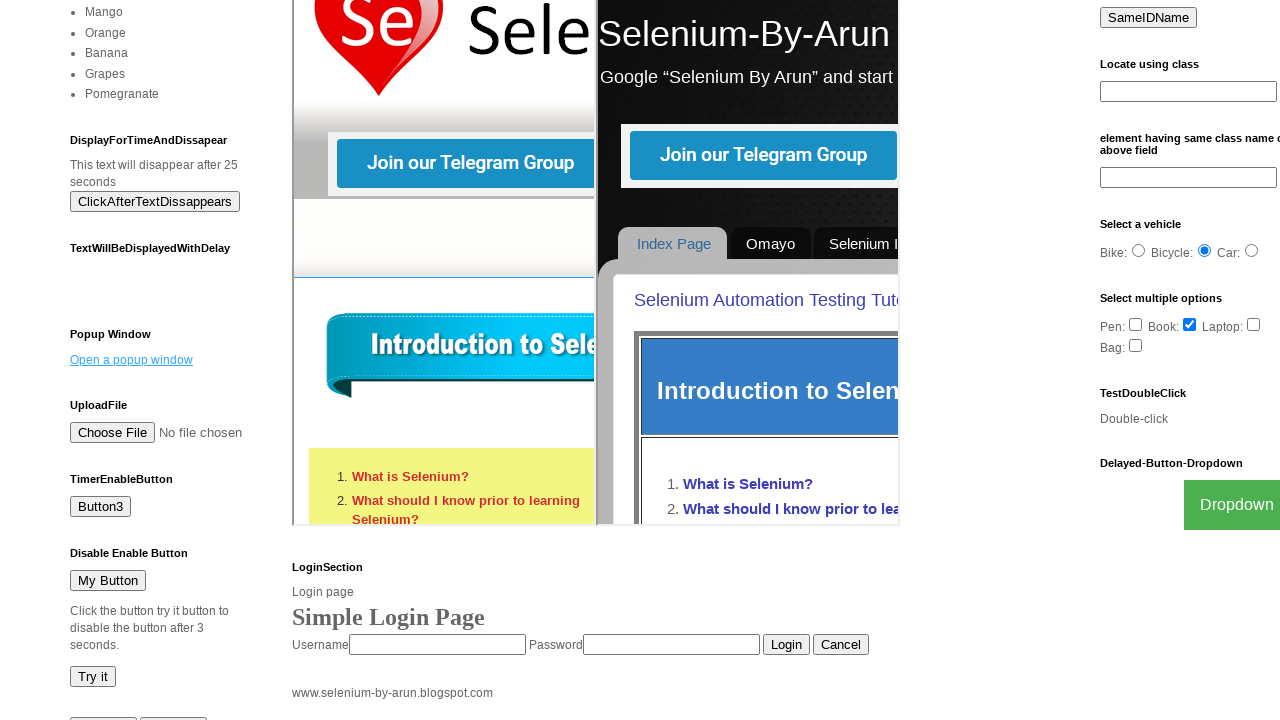